Tests clicking a blue button with specific CSS classes multiple times and handling the JavaScript alert that appears after each click on the UI Testing Playground class attribute test page.

Starting URL: http://uitestingplayground.com/classattr

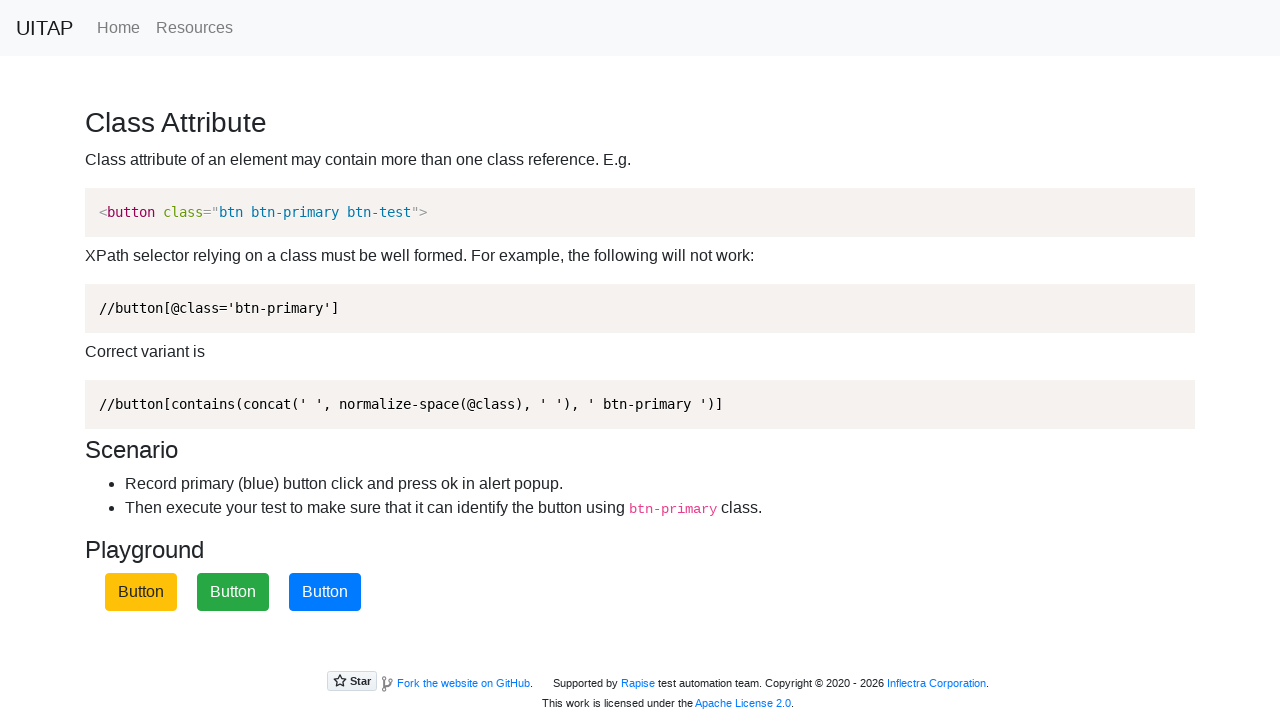

Navigated to UI Testing Playground class attribute test page
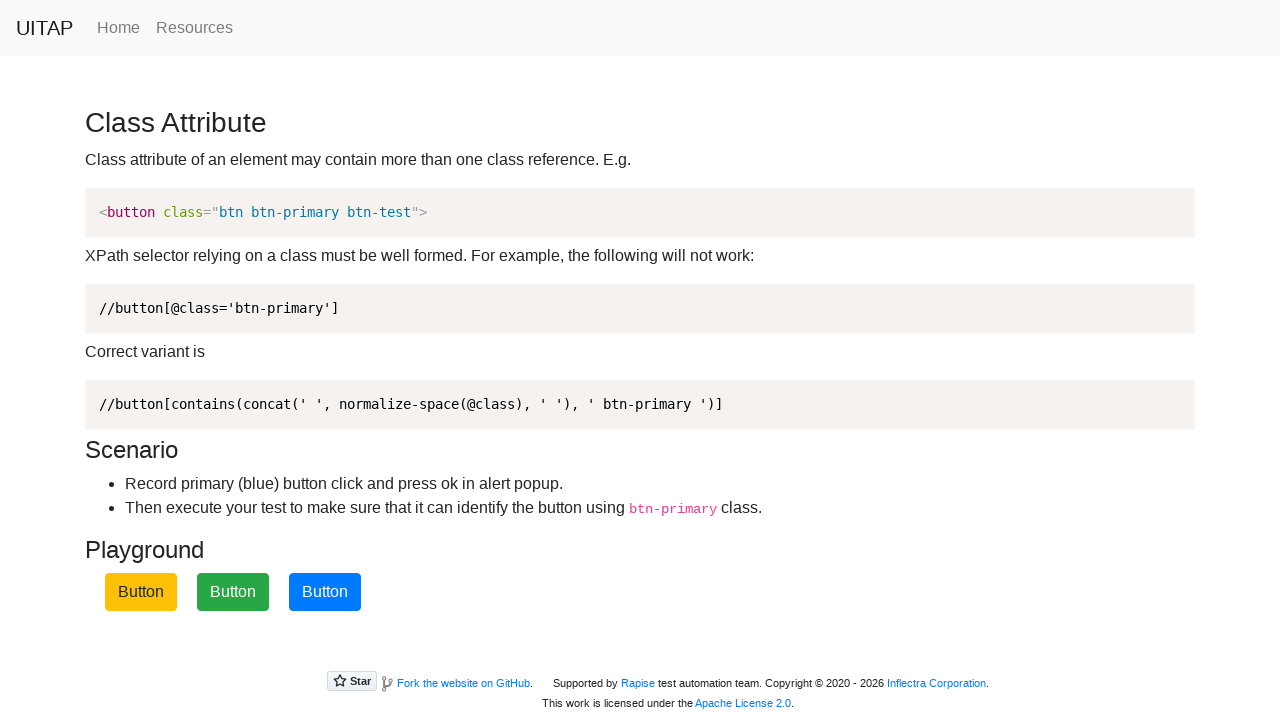

Clicked the blue button with class attributes (btn.class3.btn-primary.btn-test) at (325, 592) on button.btn.class3.btn-primary.btn-test
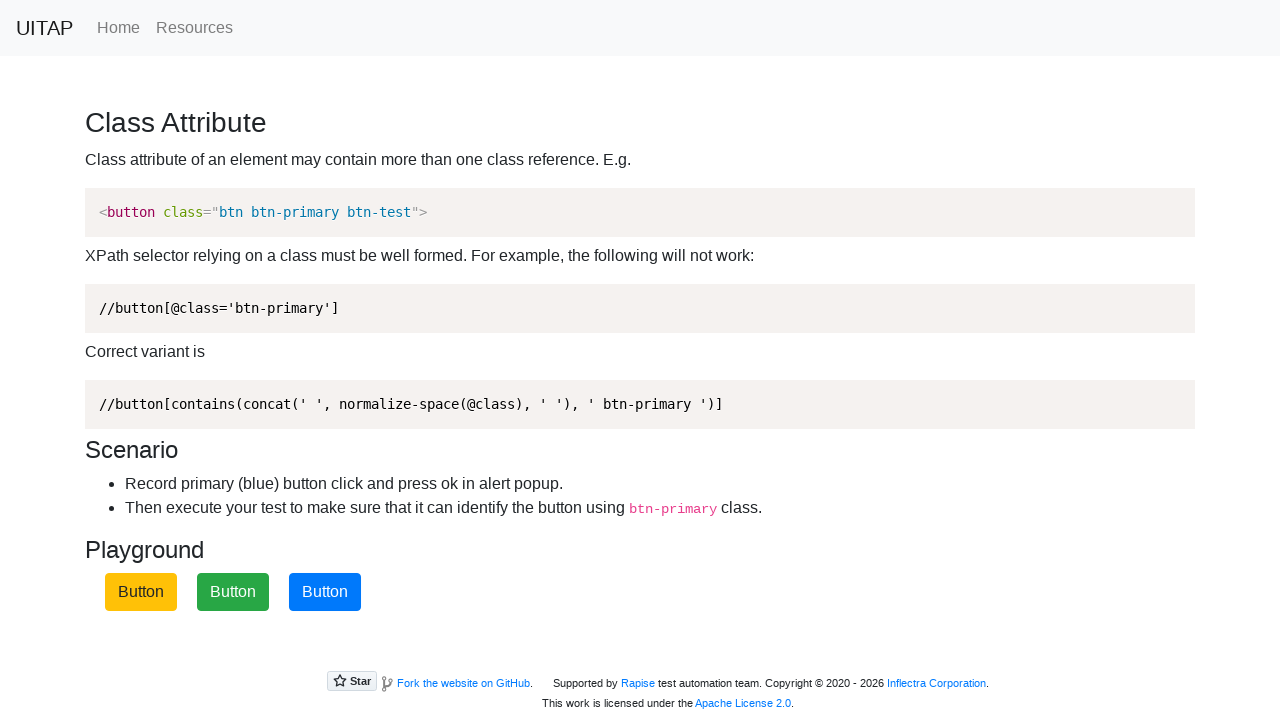

Set up dialog handler to accept alerts
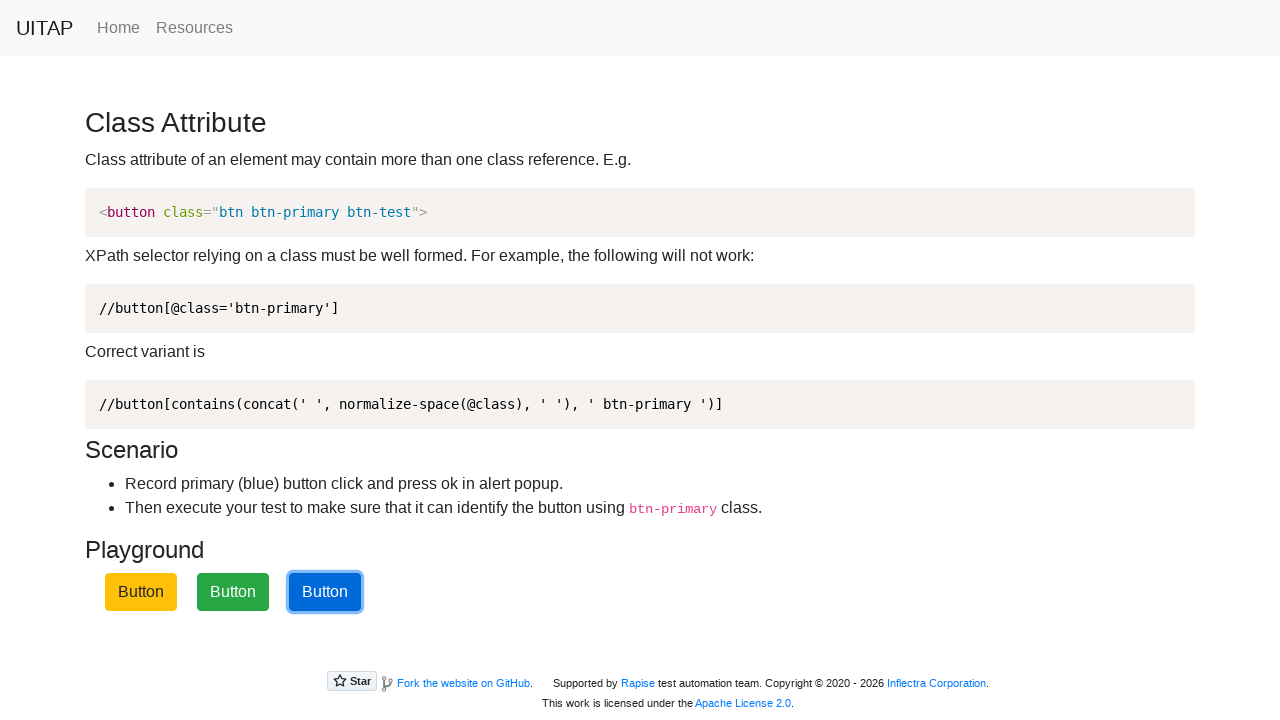

Waited 500ms for page to be ready
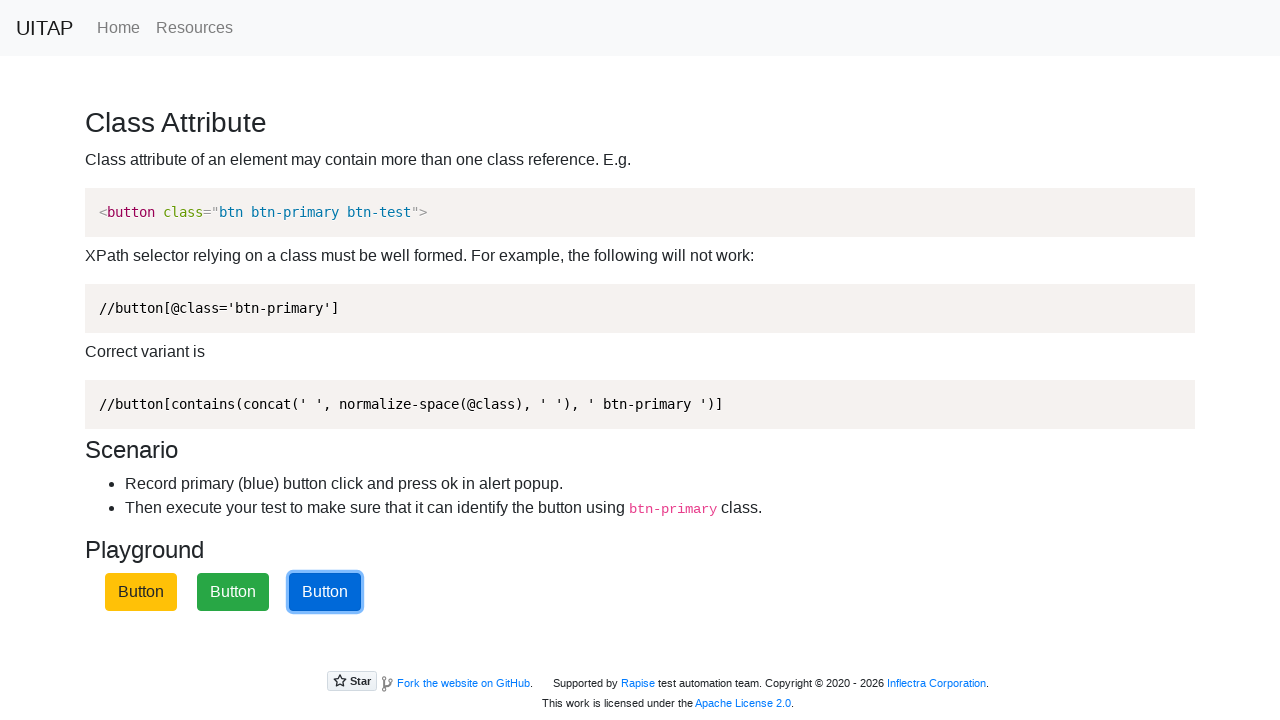

Clicked the blue button with class attributes (btn.class3.btn-primary.btn-test) at (325, 592) on button.btn.class3.btn-primary.btn-test
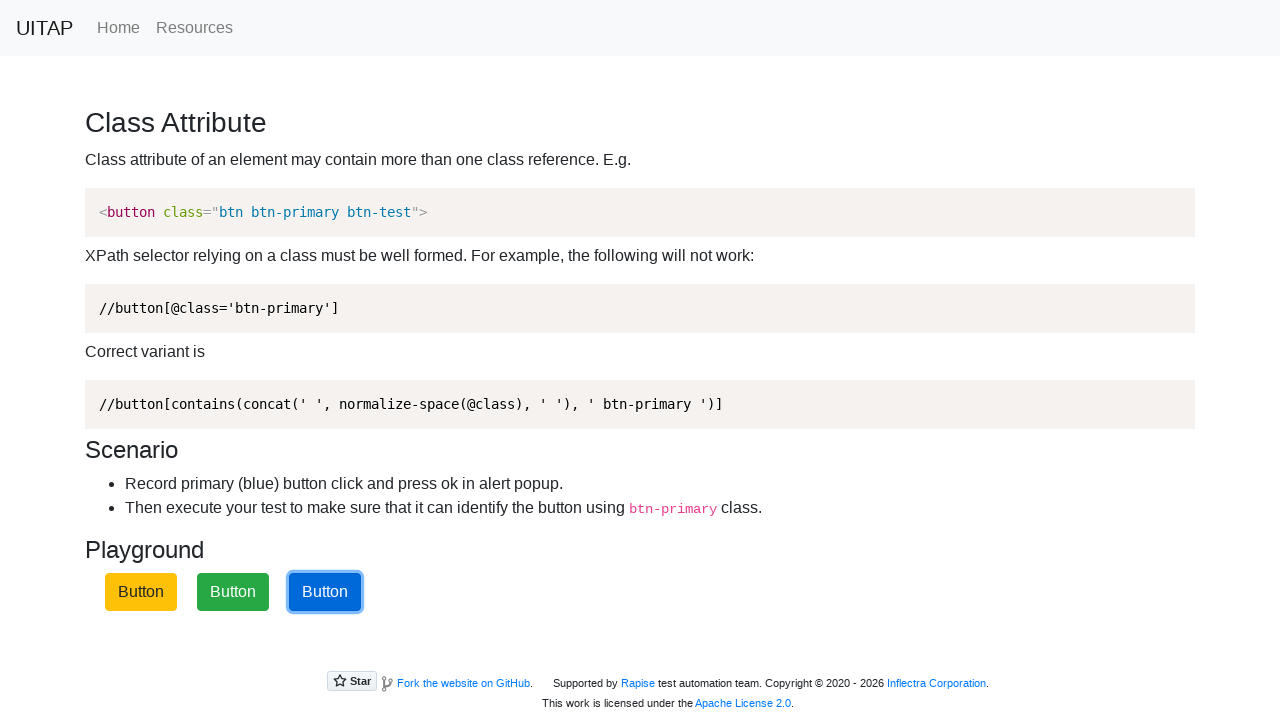

Set up dialog handler to accept alerts
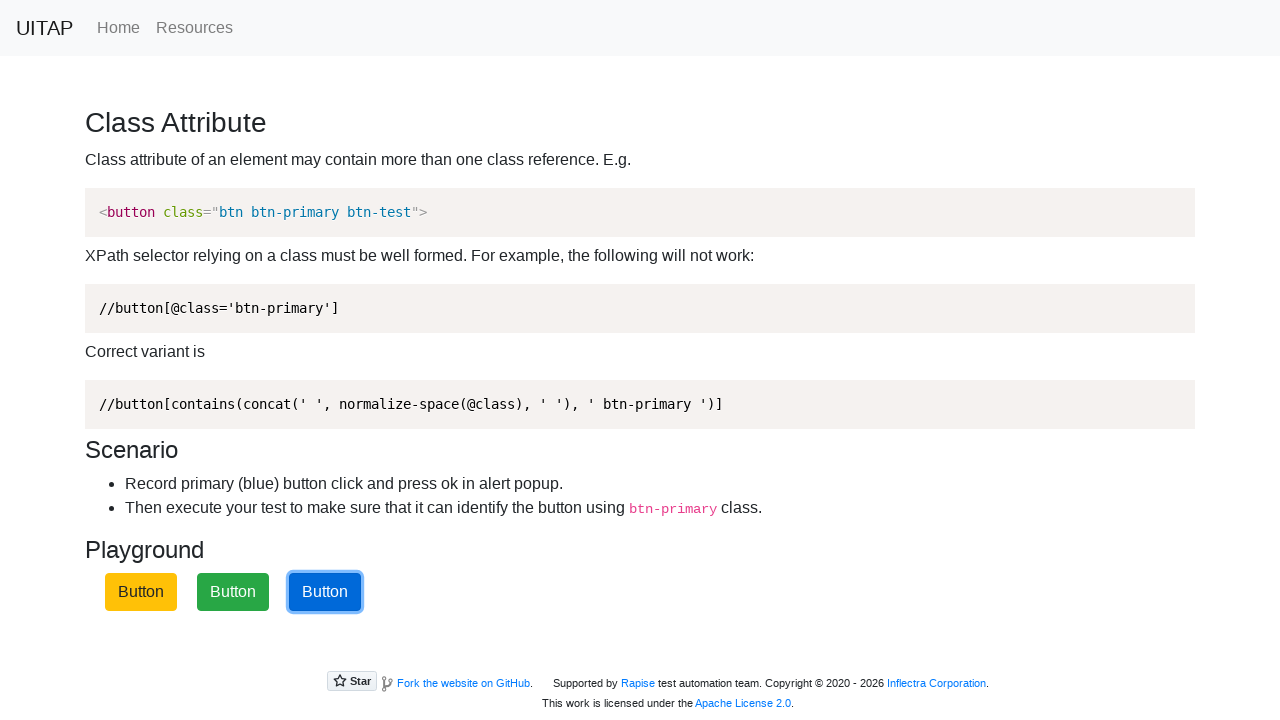

Waited 500ms for page to be ready
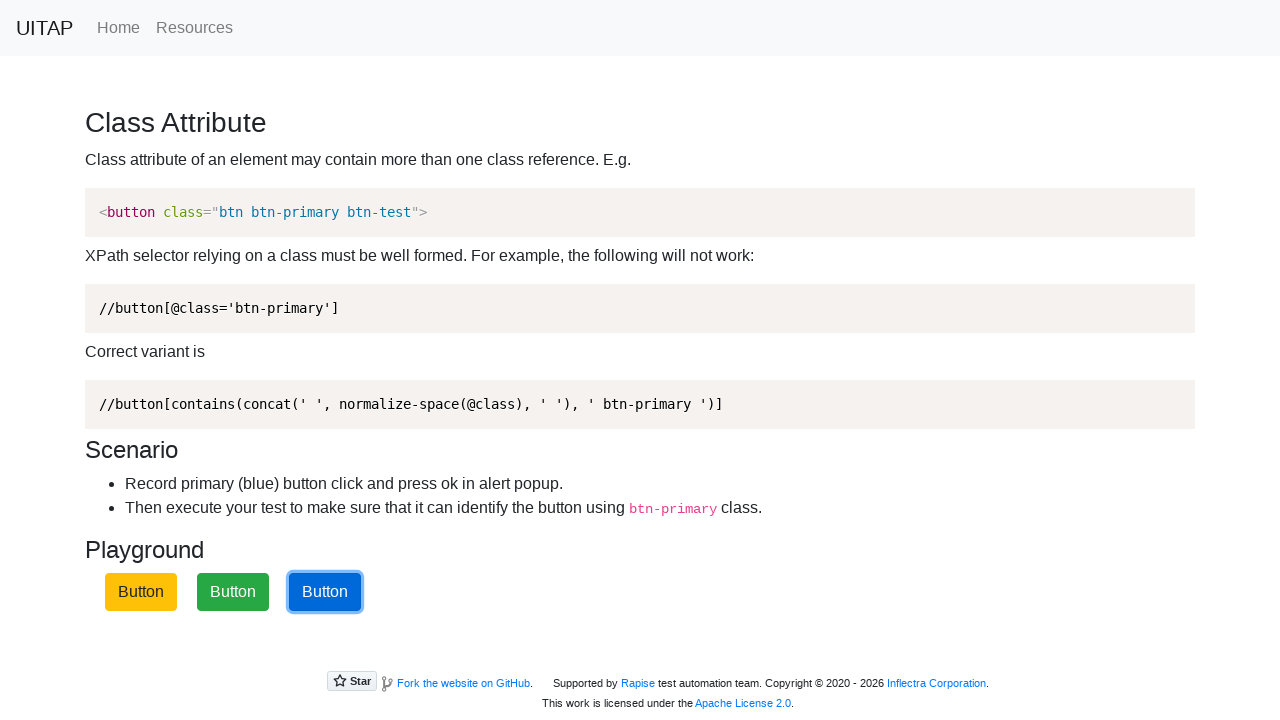

Clicked the blue button with class attributes (btn.class3.btn-primary.btn-test) at (325, 592) on button.btn.class3.btn-primary.btn-test
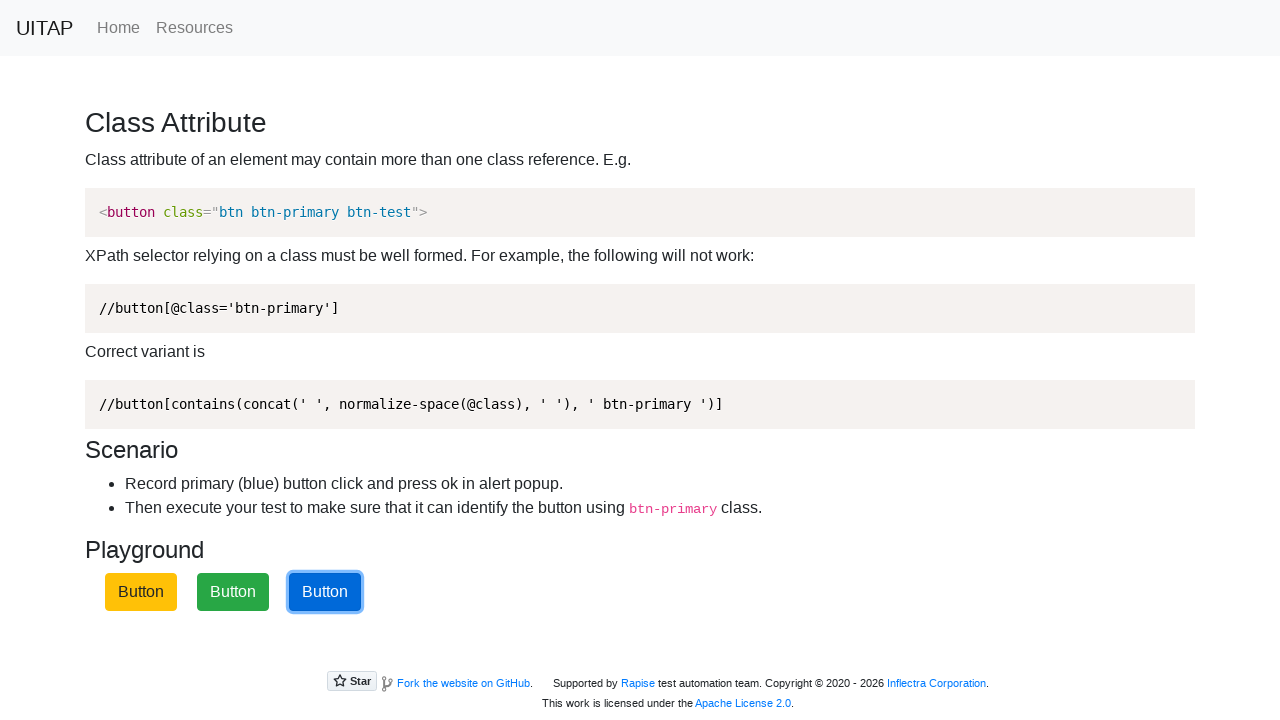

Set up dialog handler to accept alerts
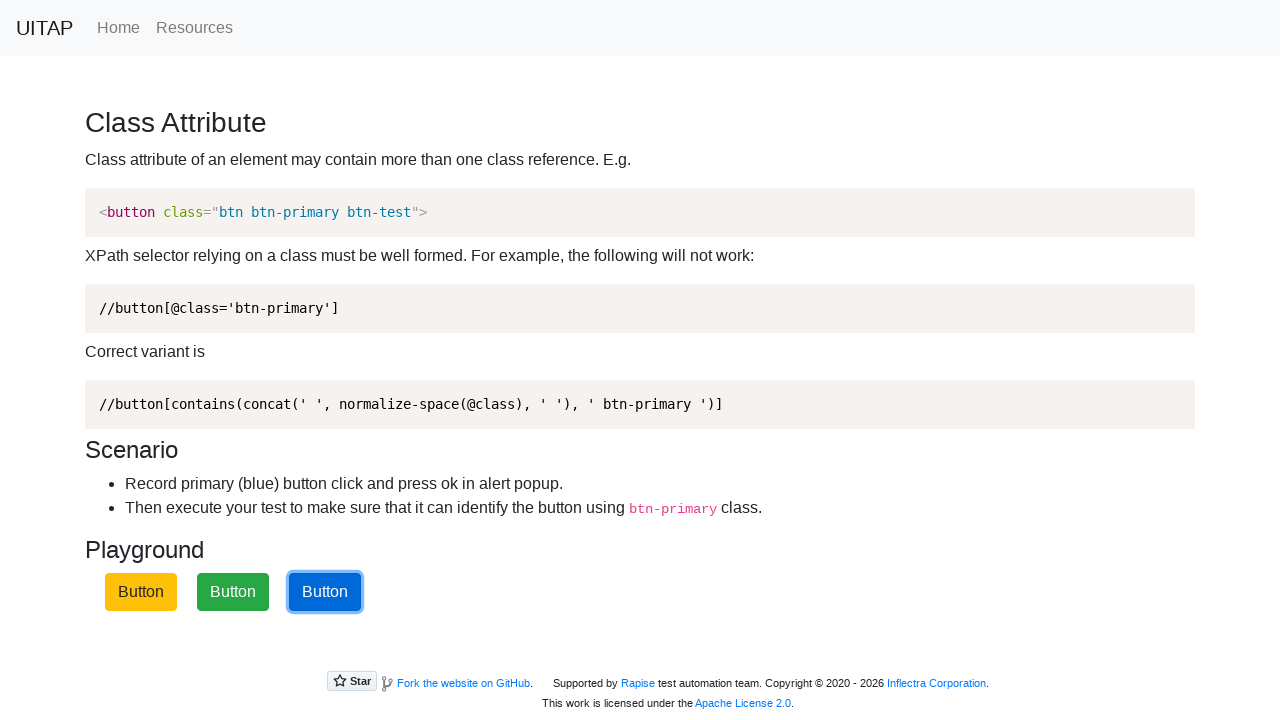

Waited 500ms for page to be ready
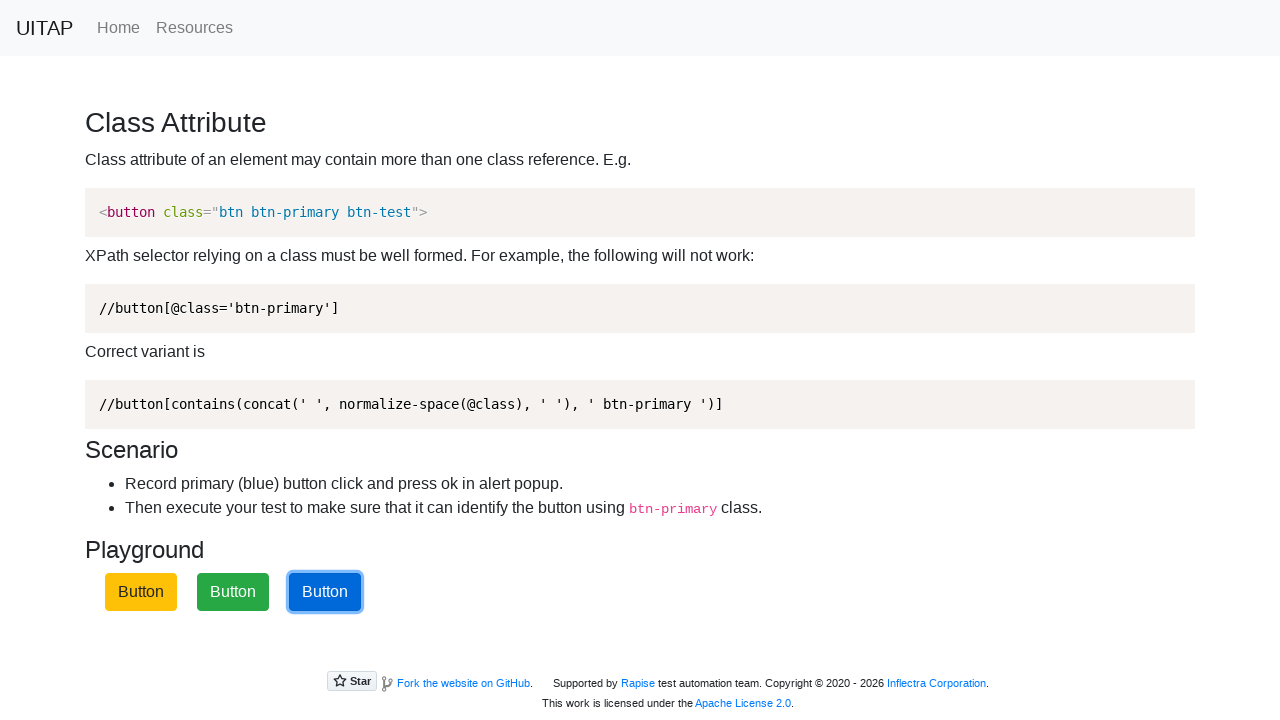

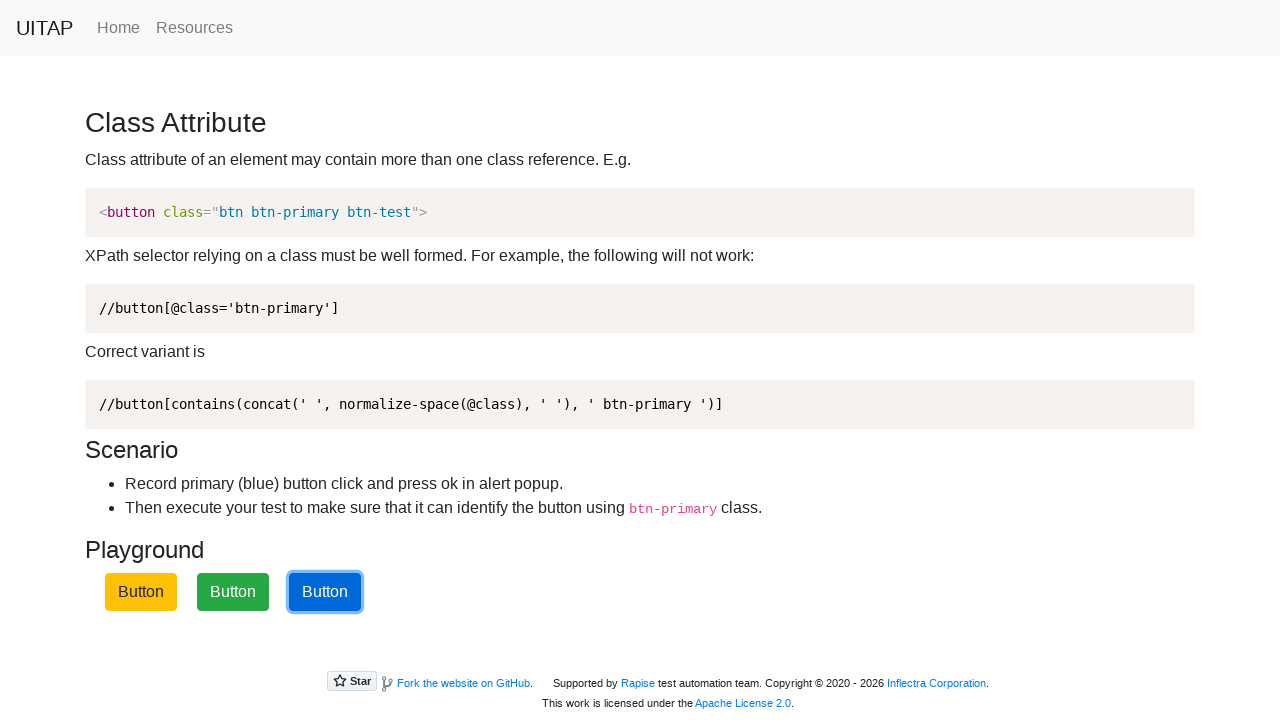